Tests various locator strategies on a practice website by filling login forms, triggering error messages, using the forgot password flow, and completing a successful login with demo credentials.

Starting URL: https://rahulshettyacademy.com/locatorspractice/

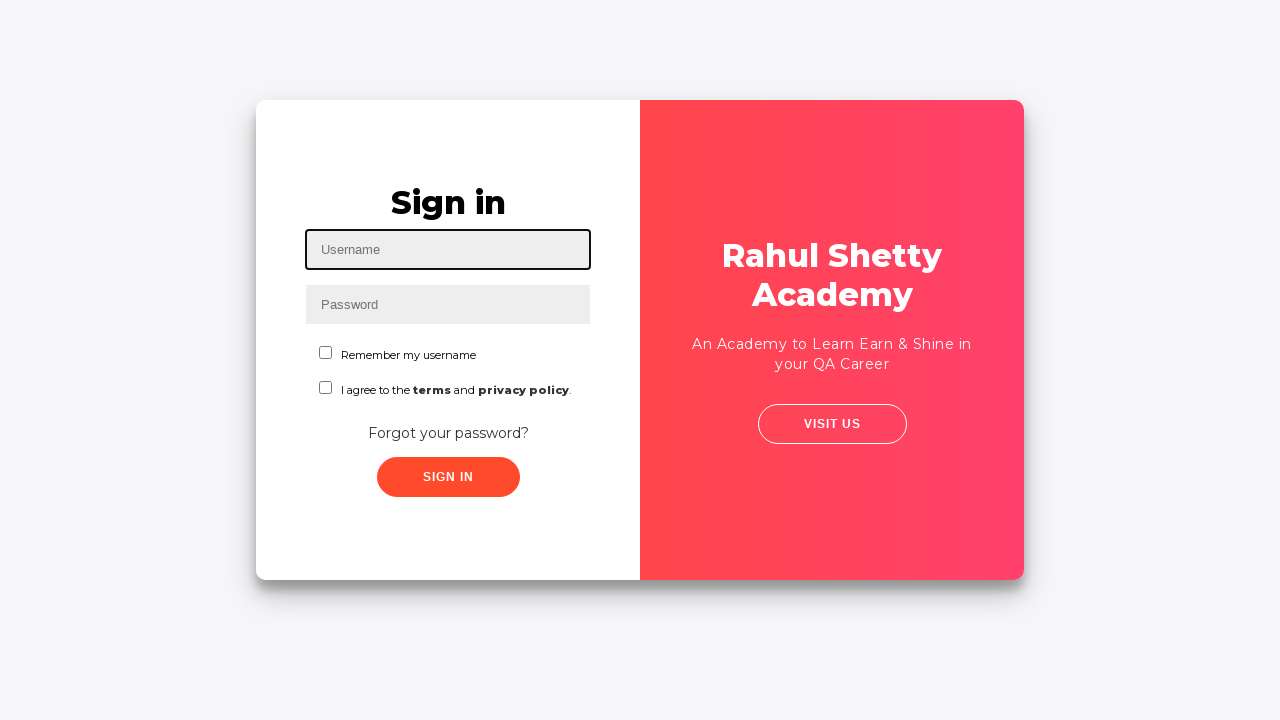

Clicked on username input field at (448, 250) on #inputUsername
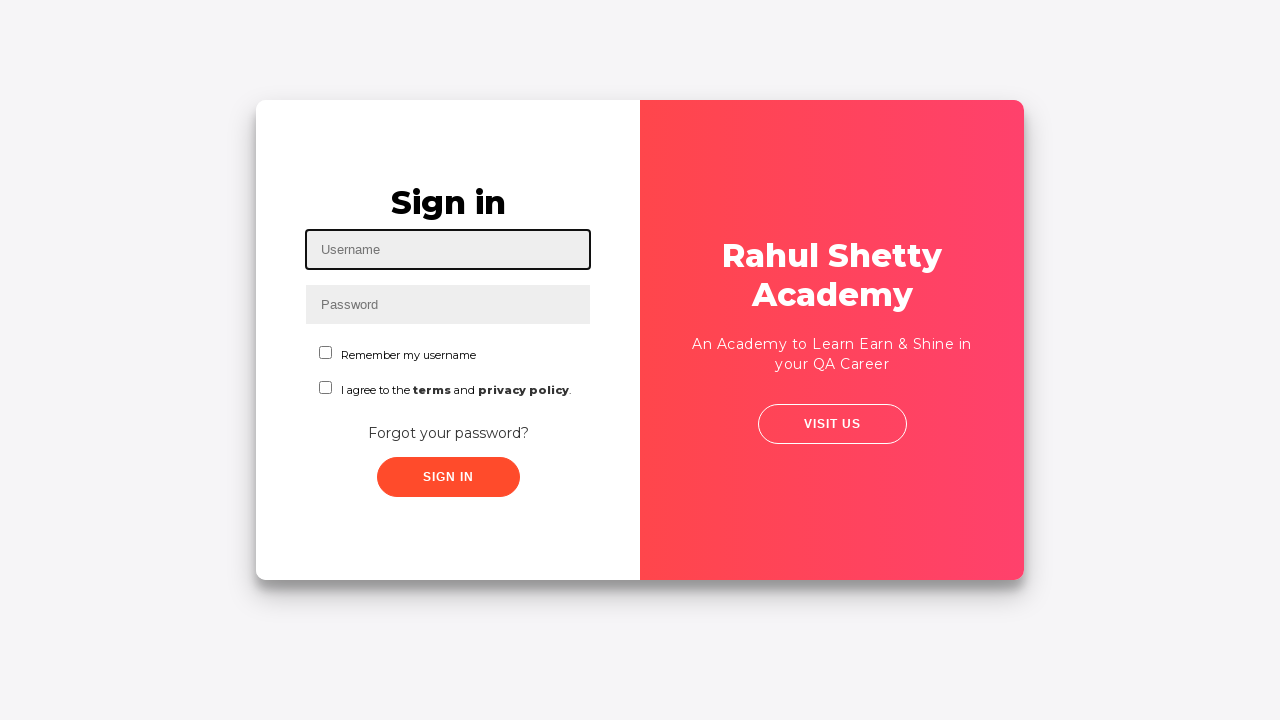

Filled username field with 'rahul' on #inputUsername
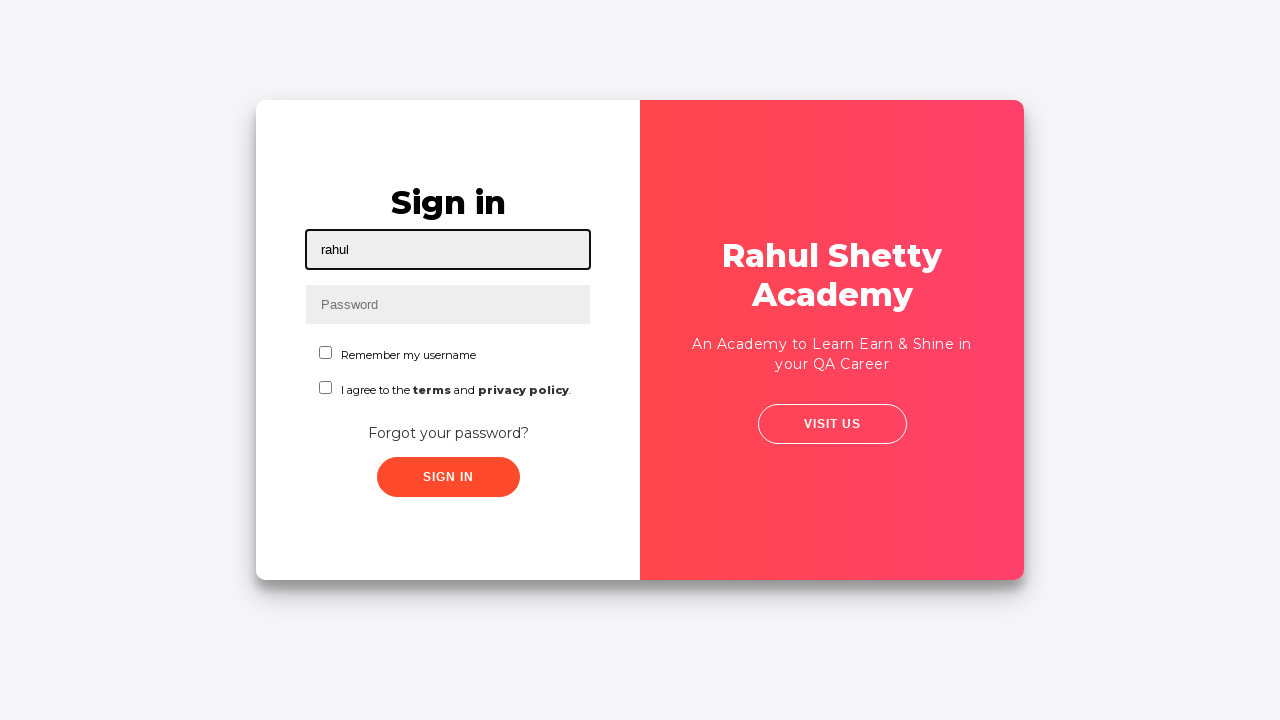

Clicked on password input field at (448, 304) on input[name='inputPassword']
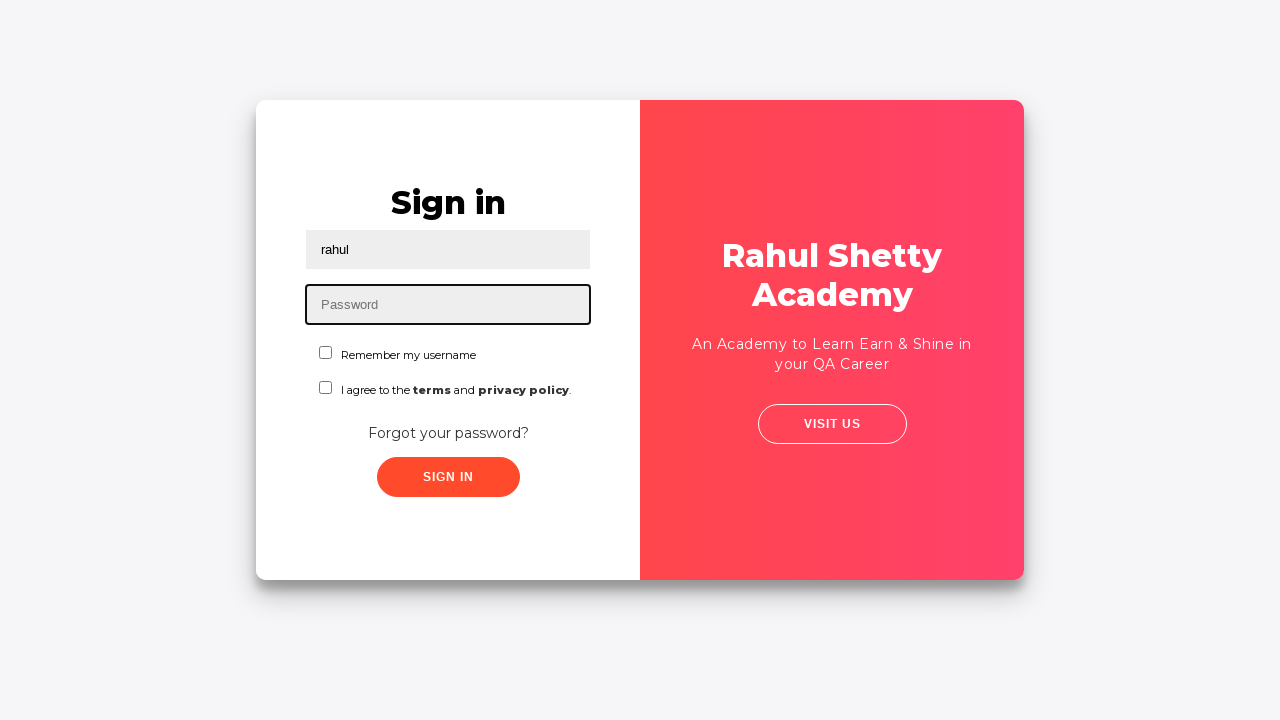

Filled password field with 'hello123' (wrong password) on input[name='inputPassword']
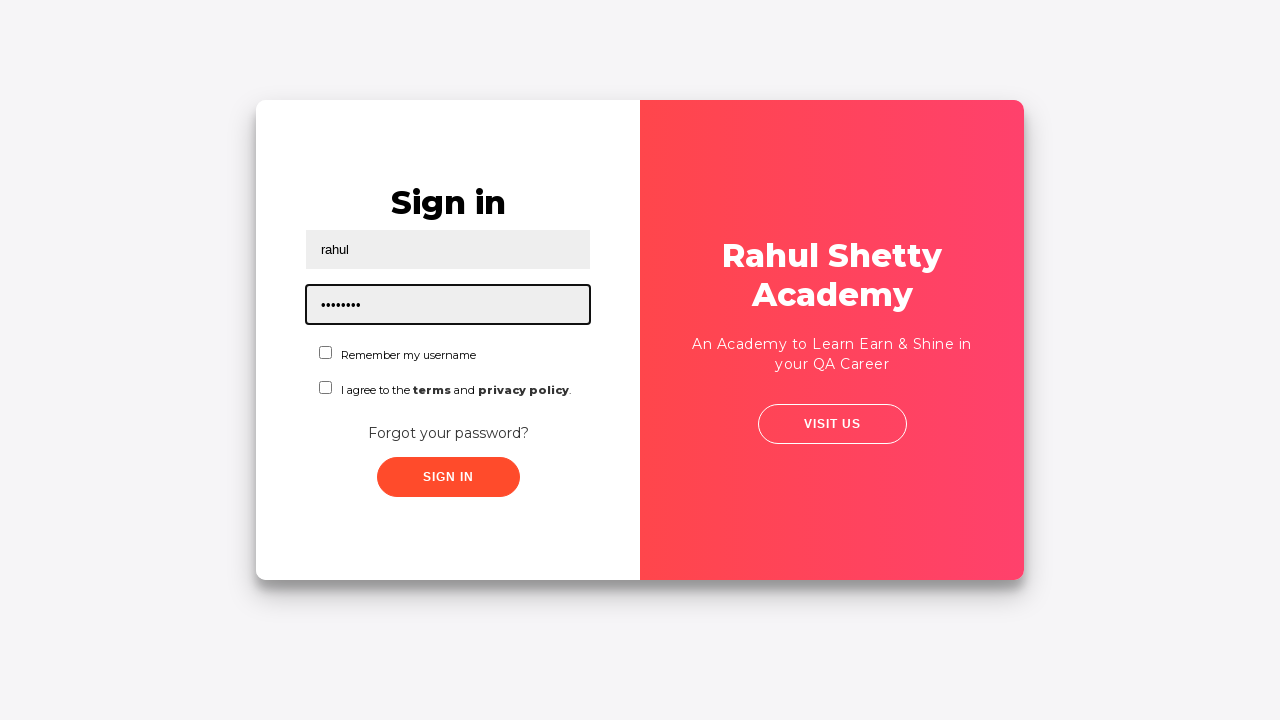

Clicked login button with incorrect credentials at (448, 477) on .signInBtn
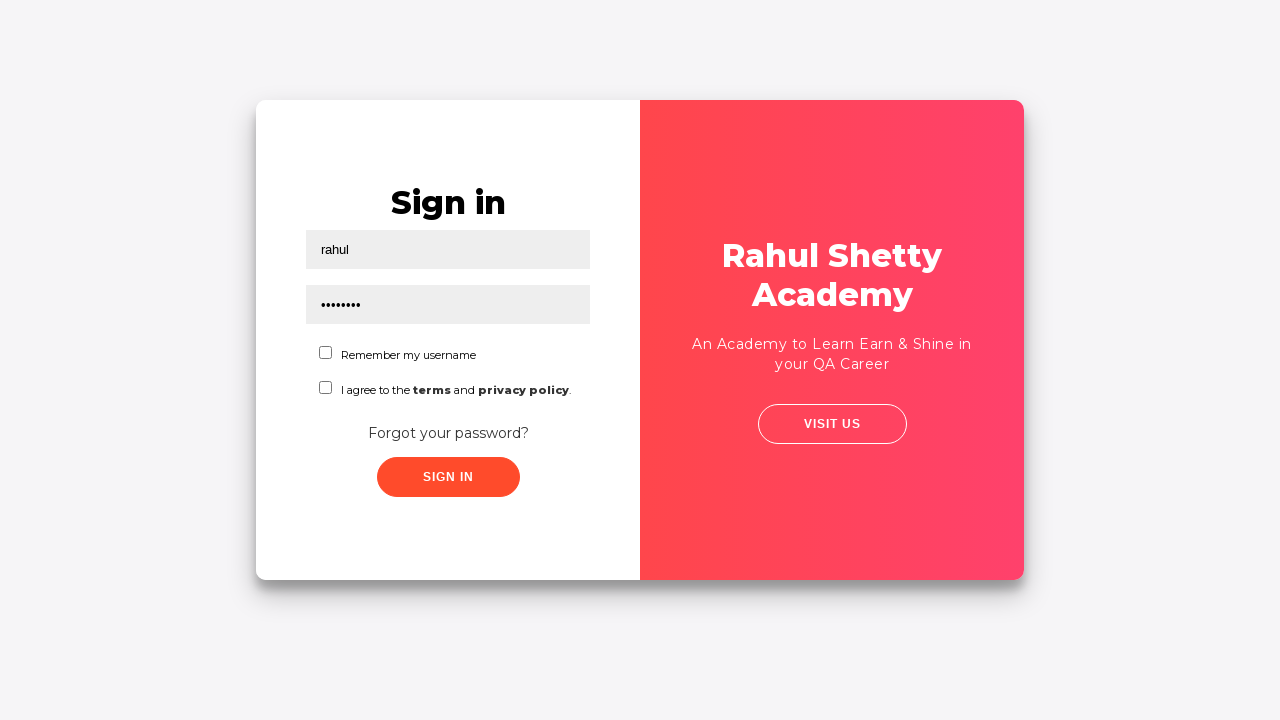

Error message appeared on screen
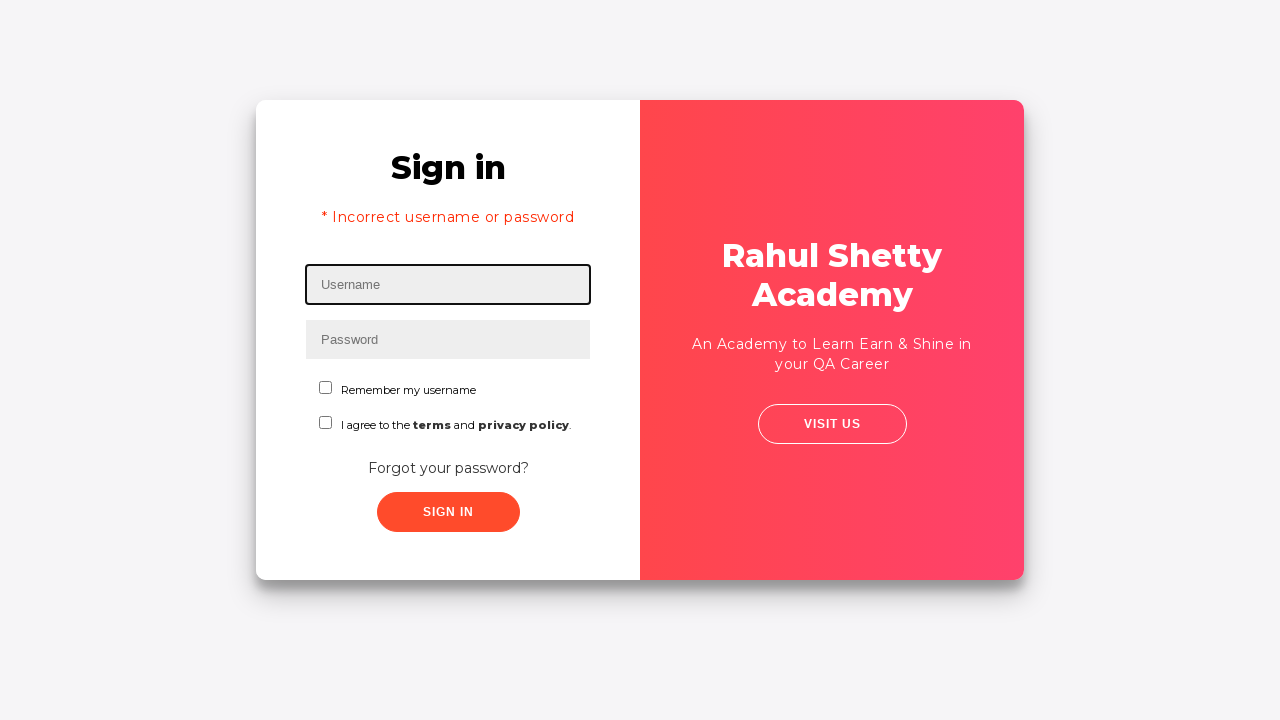

Clicked 'Forgot your password?' link at (448, 468) on text=Forgot your password?
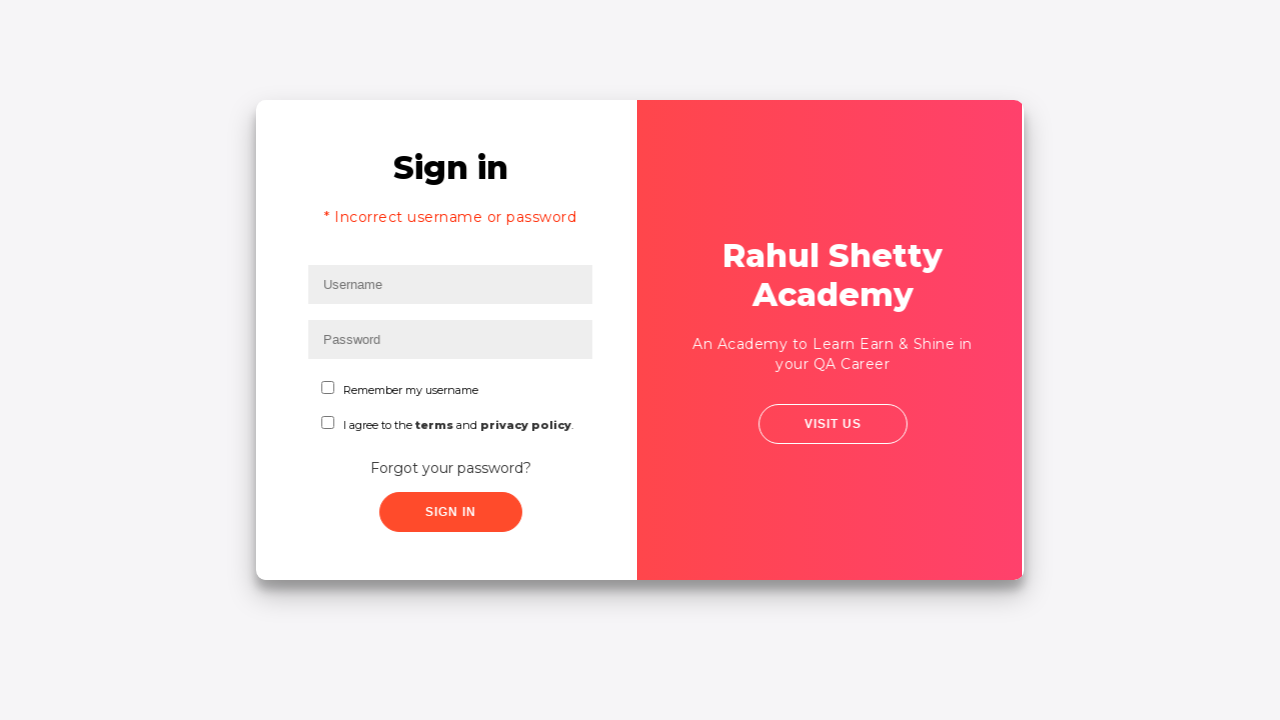

Filled name field with 'John' in forgot password form on input[placeholder='Name']
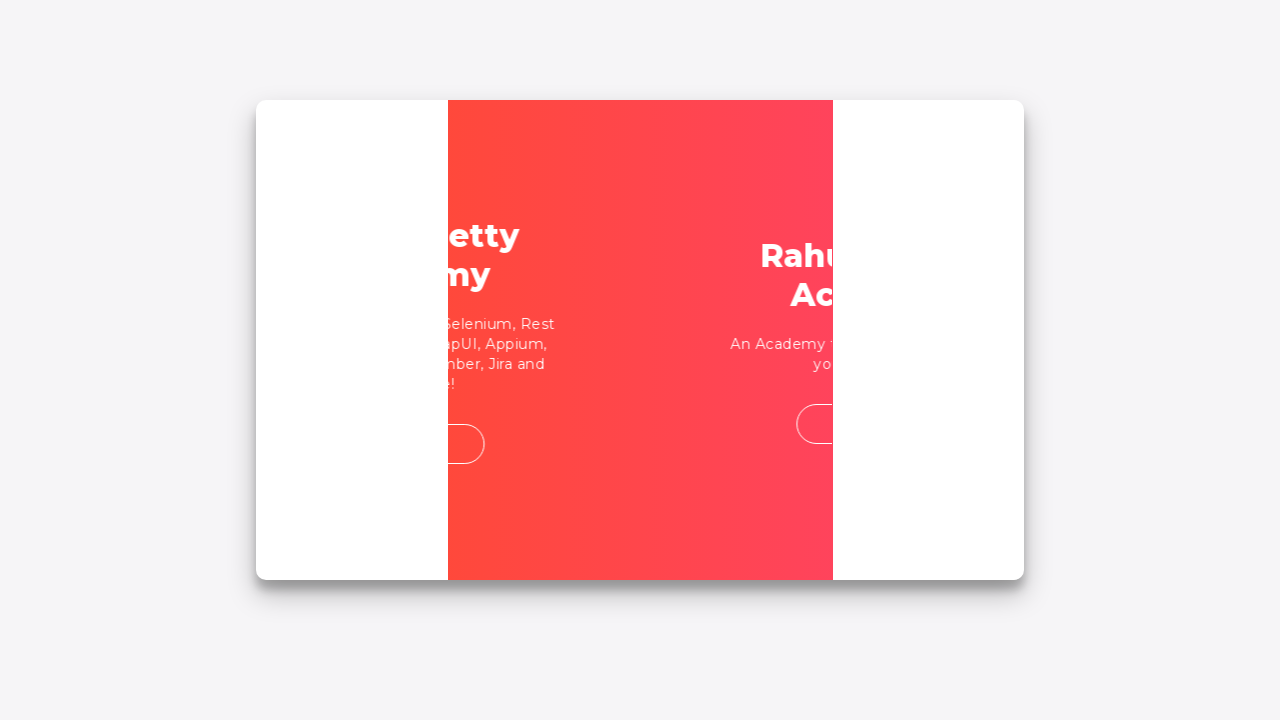

Filled email field with 'john@rsa.com' in forgot password form on input[placeholder='Email']
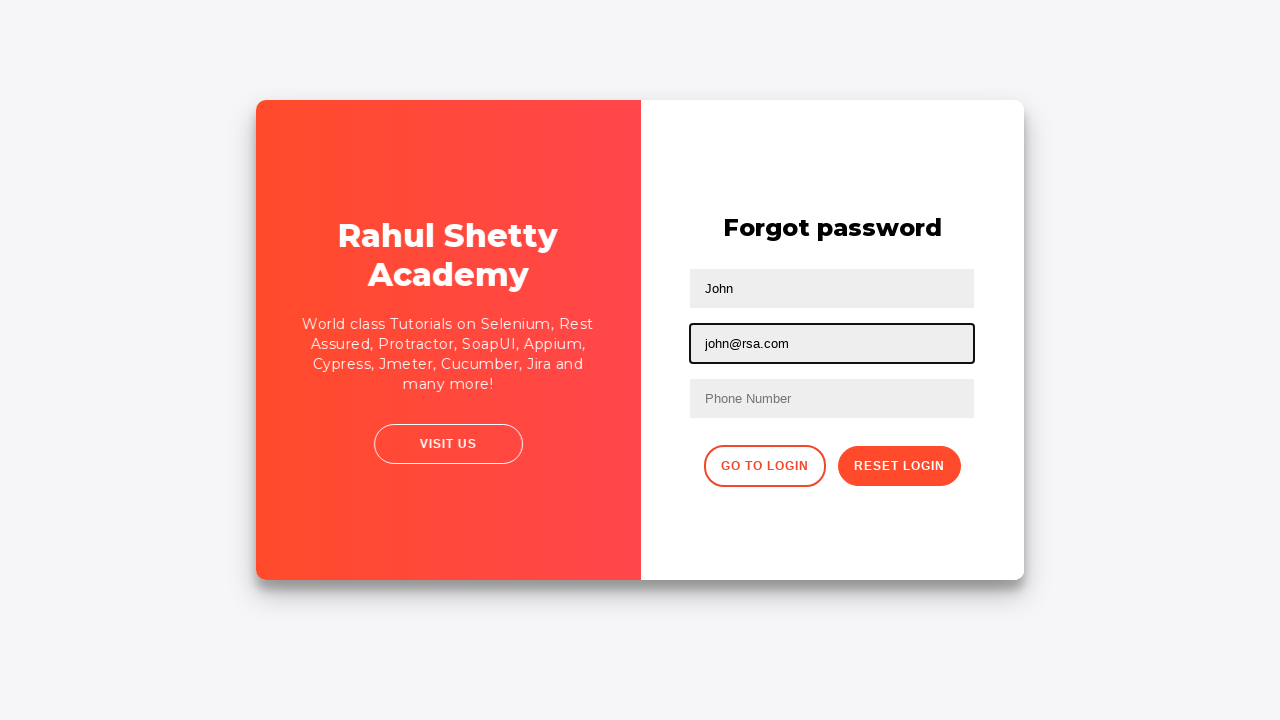

Filled phone number field with '9864353253' in forgot password form on form input:nth-of-type(3)
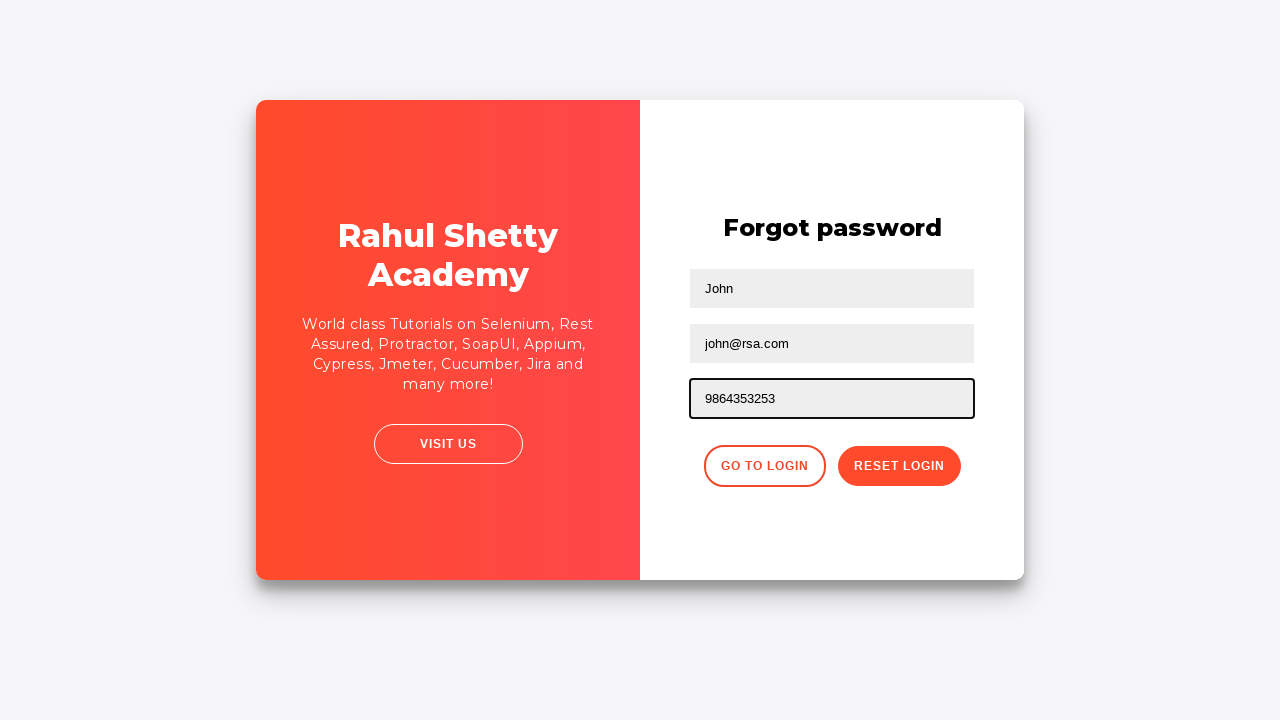

Clicked reset password button at (899, 466) on .reset-pwd-btn
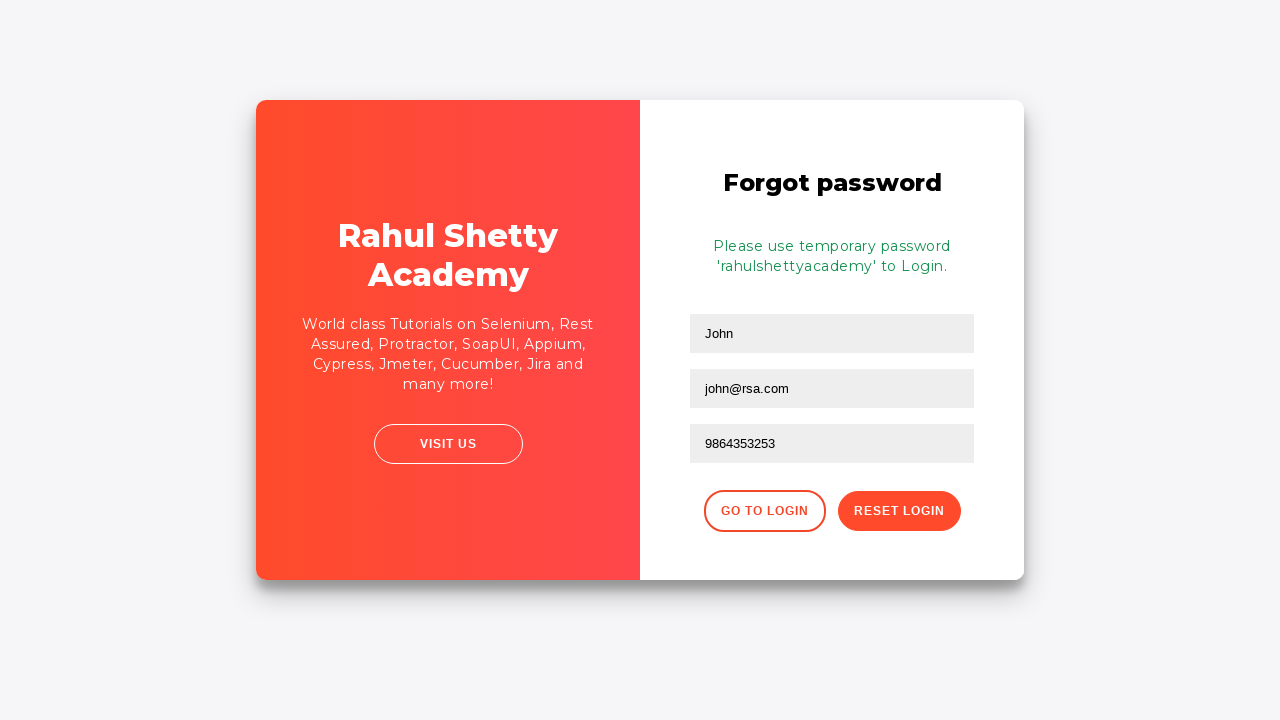

Information message appeared confirming password reset
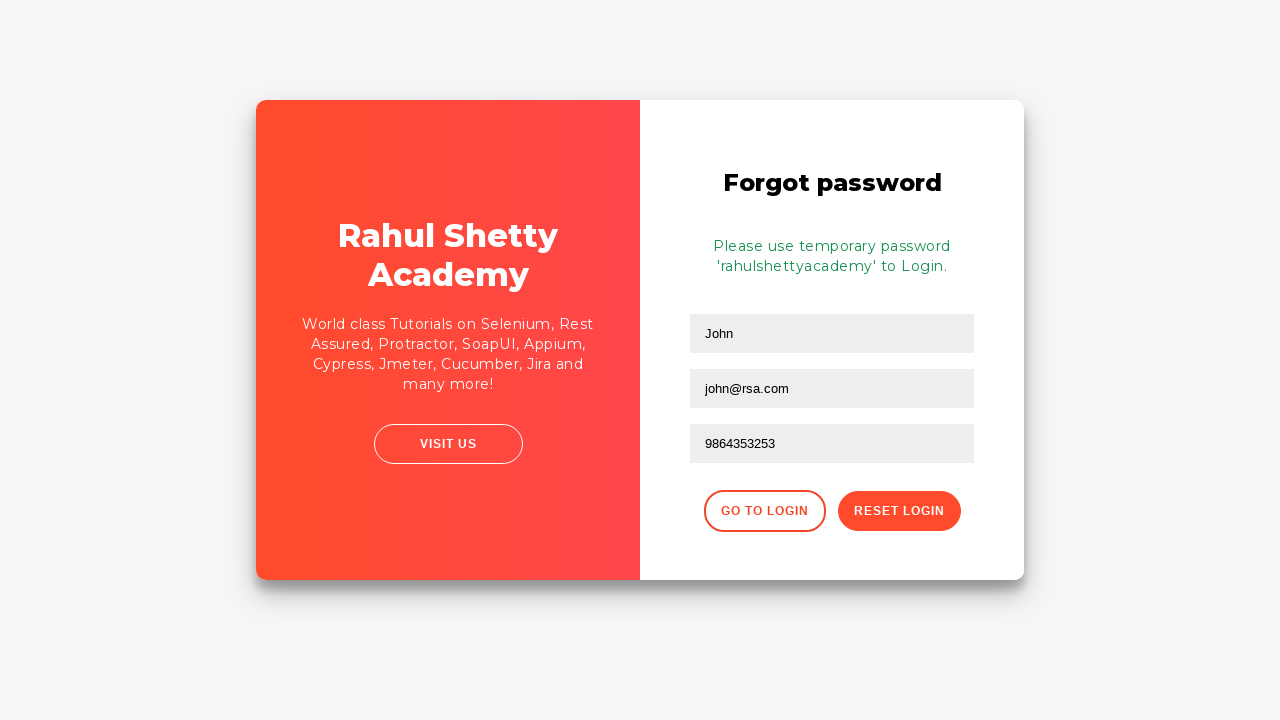

Clicked button to return to login form at (764, 511) on .go-to-login-btn
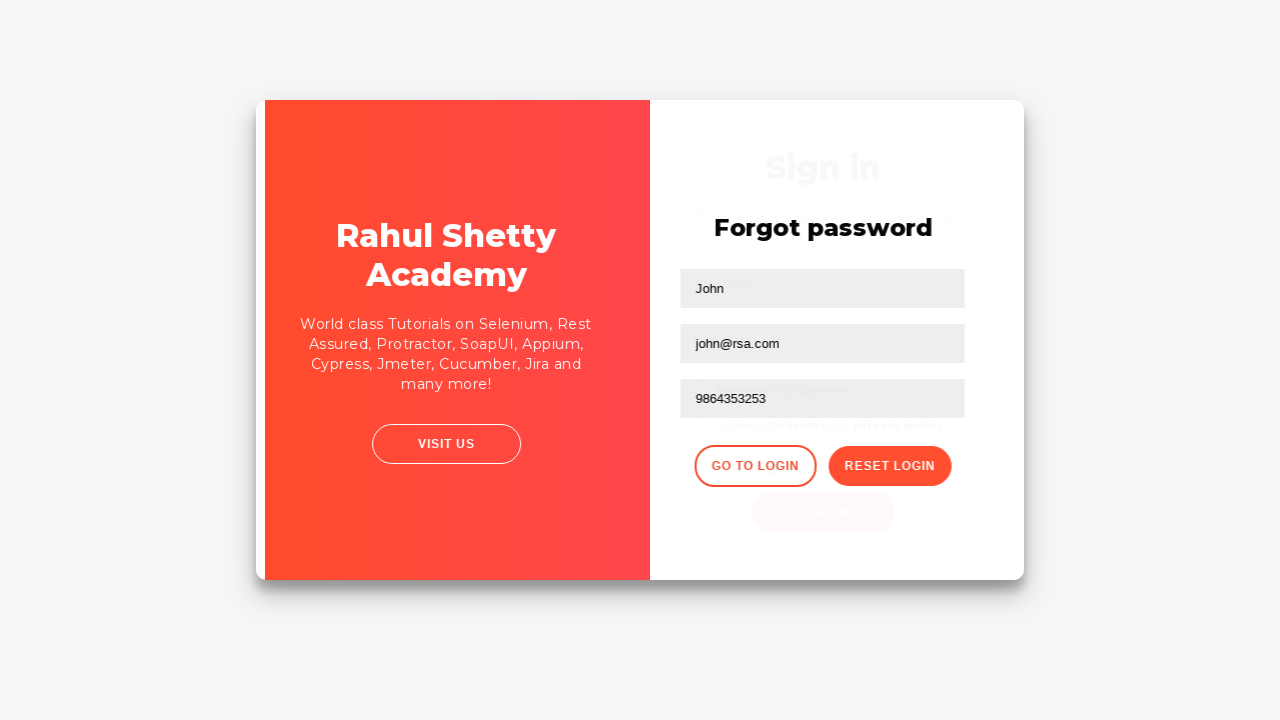

Login form is now visible
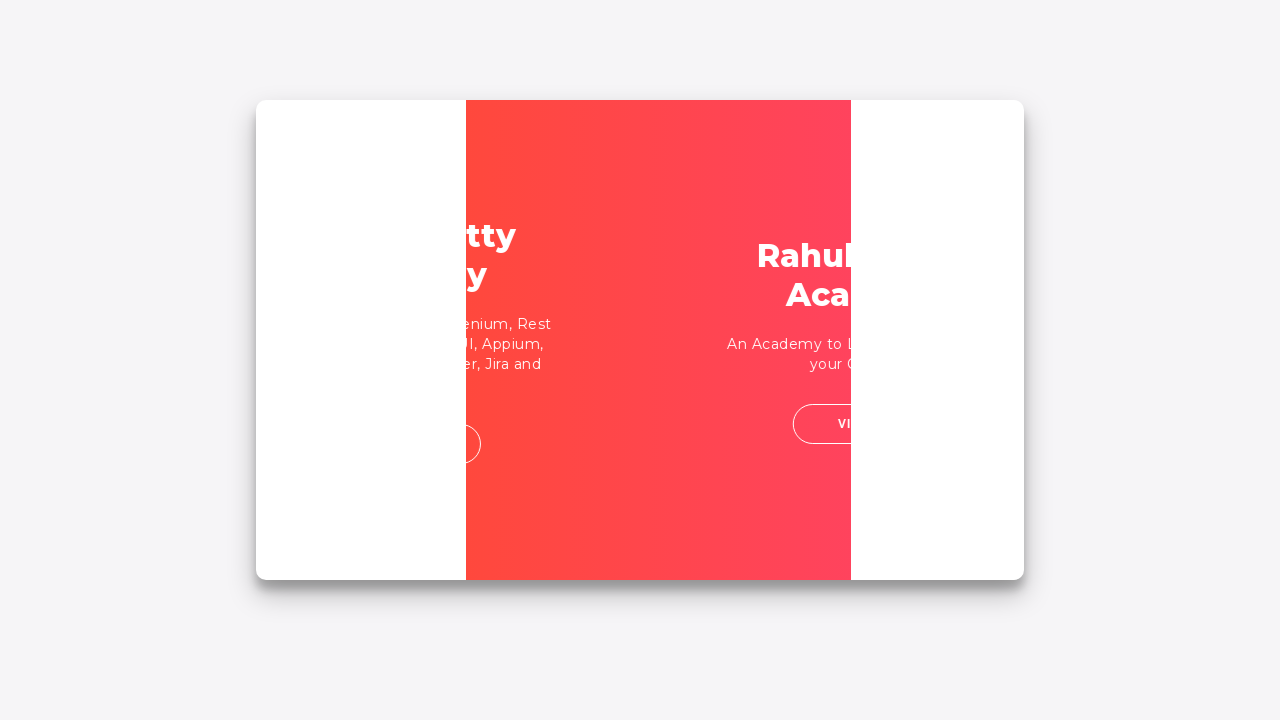

Filled username field with 'rahul' for login attempt on #inputUsername
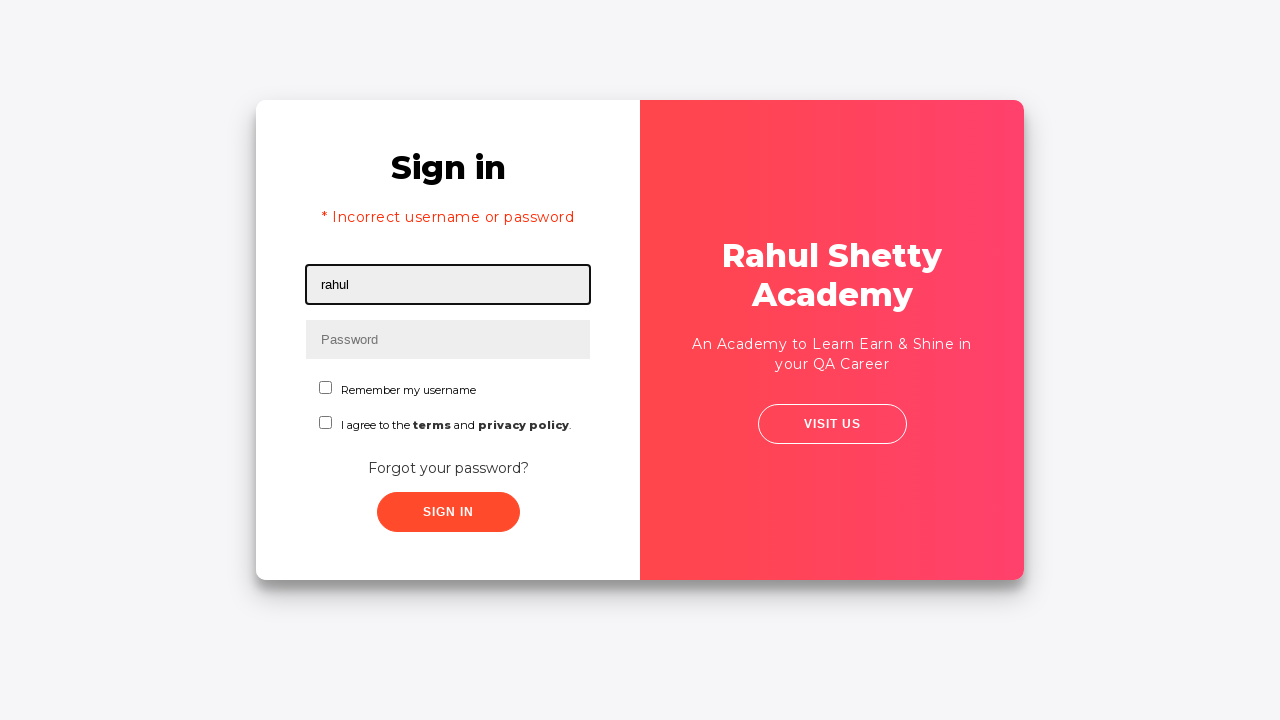

Filled password field with correct password 'rahulshettyacademy' on input[name='inputPassword']
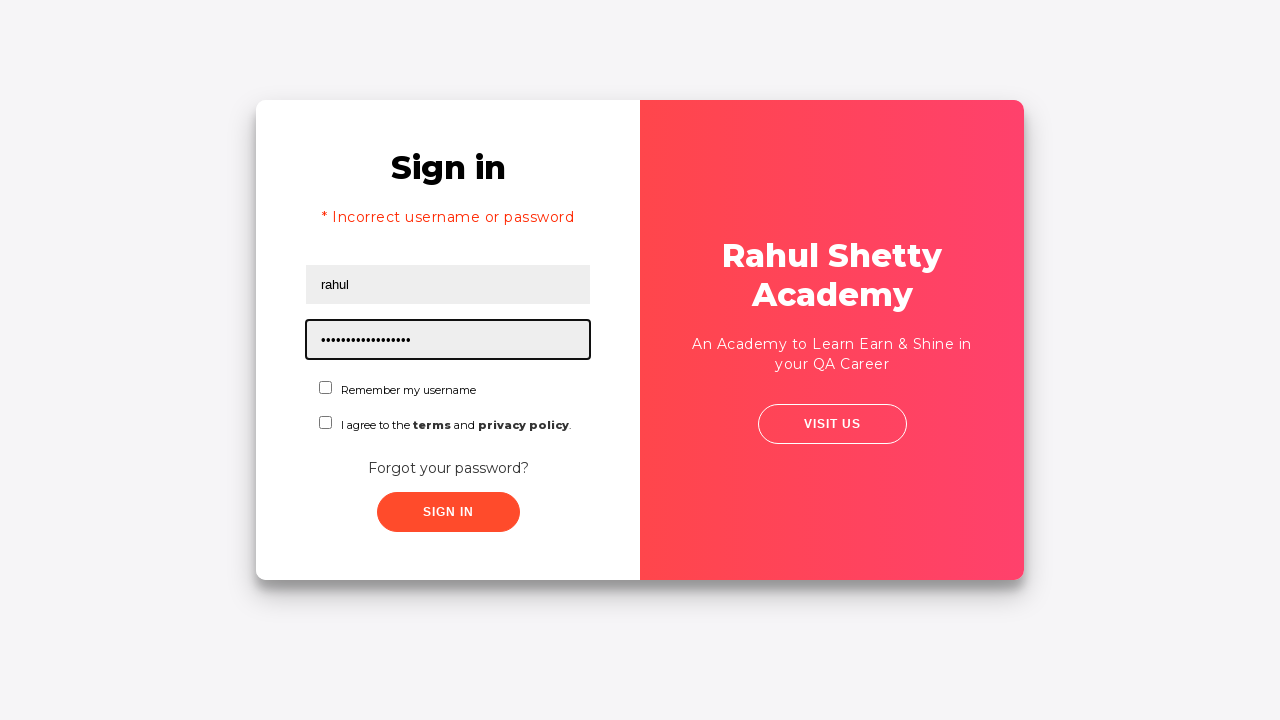

Checked the checkbox for terms and conditions at (326, 388) on #chkboxOne
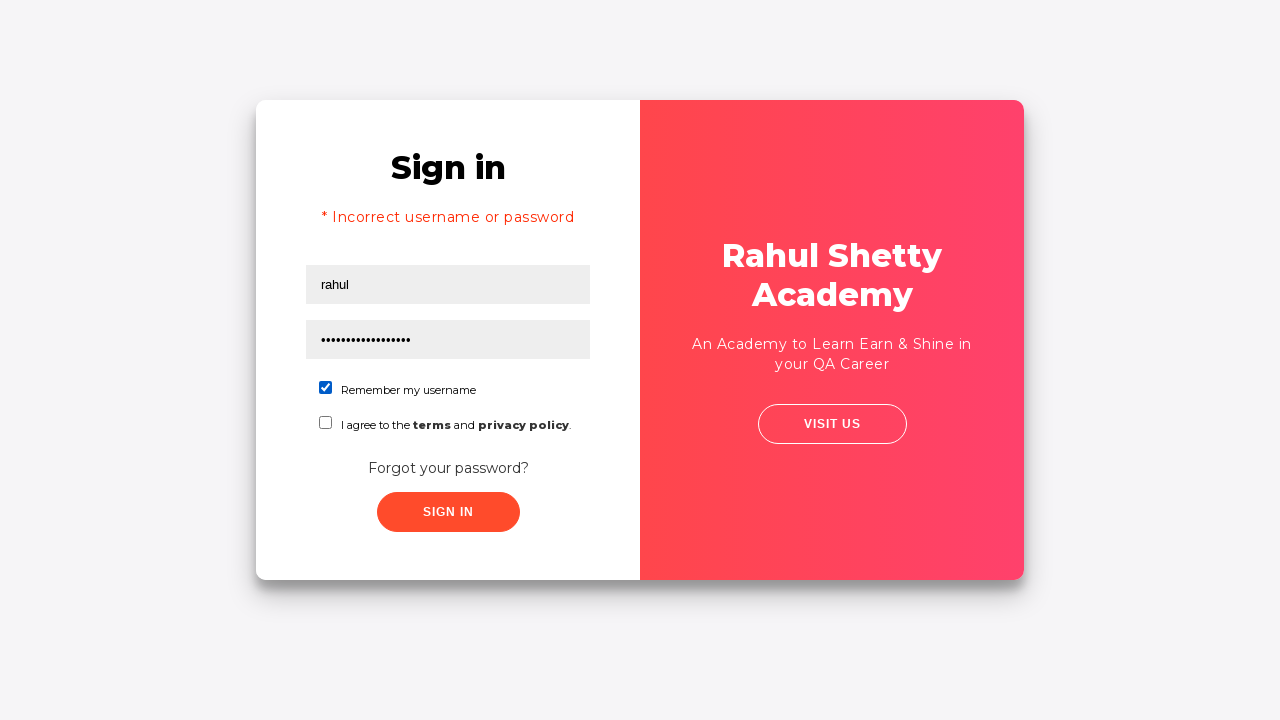

Clicked login button with correct credentials at (448, 512) on .signInBtn
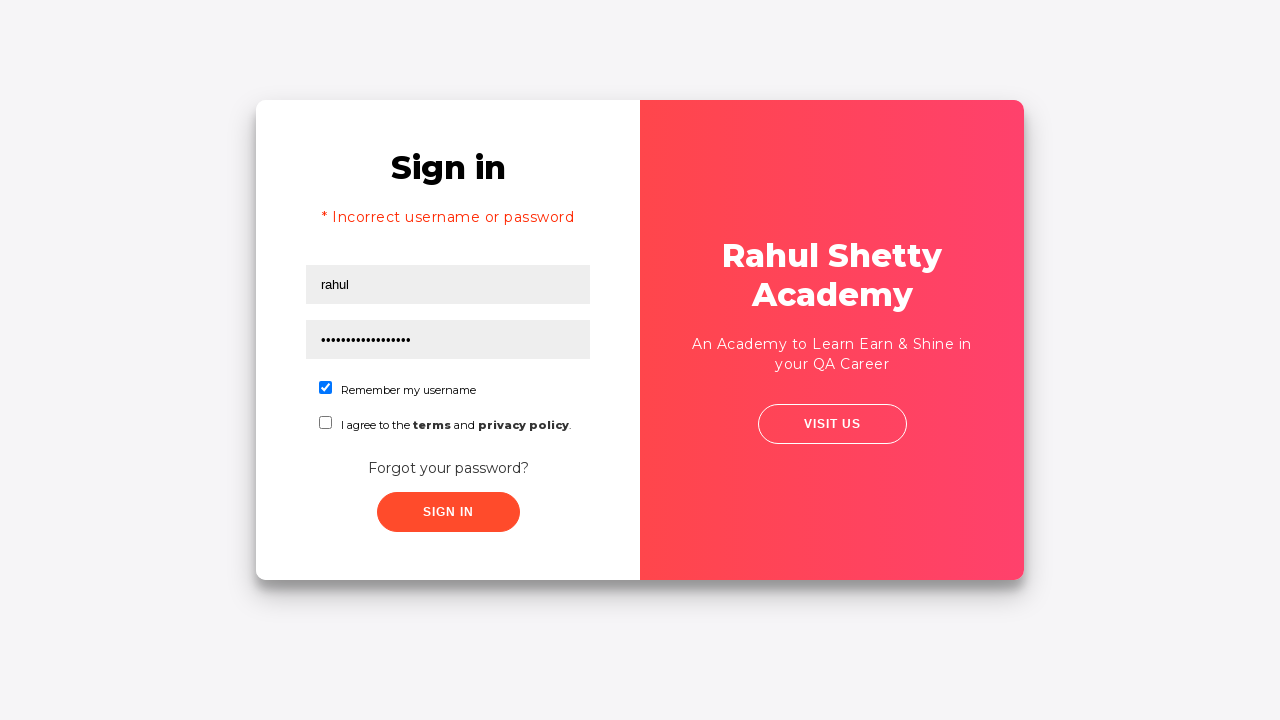

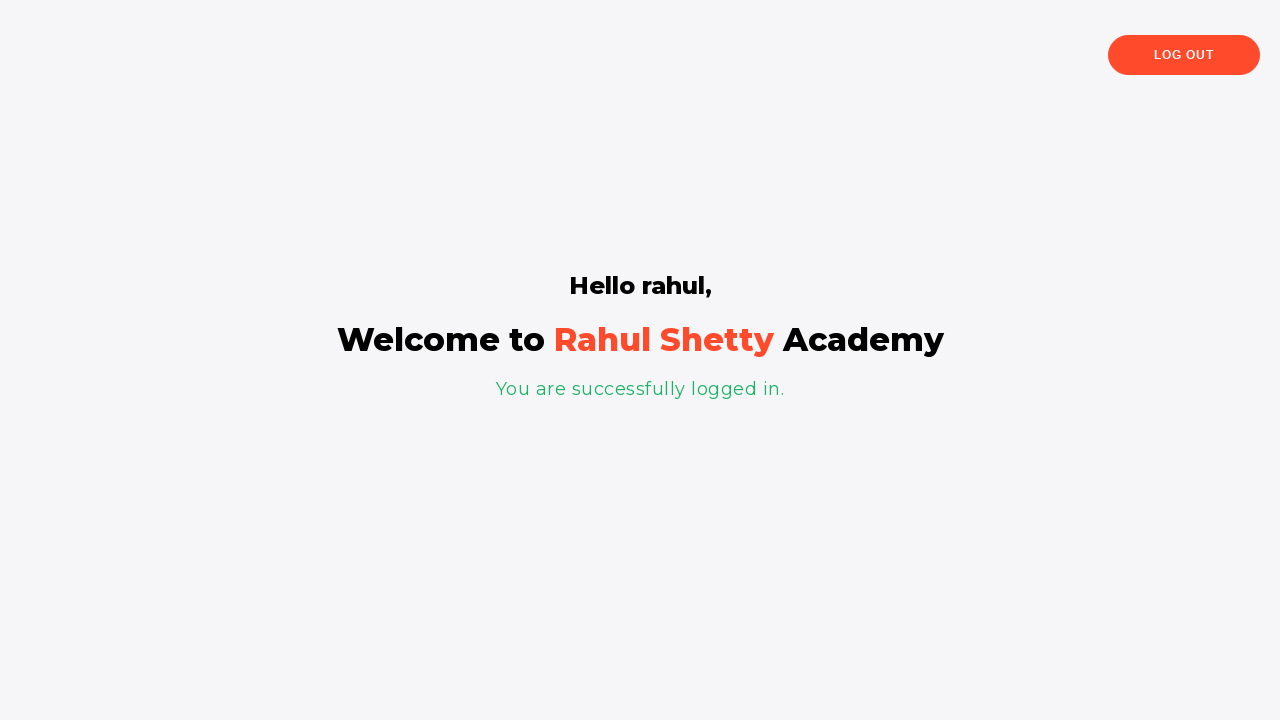